Tests making changes to a todo during edit mode and pressing Escape to discard, verifying original text is restored.

Starting URL: https://todomvc.com/examples/typescript-angular/#/

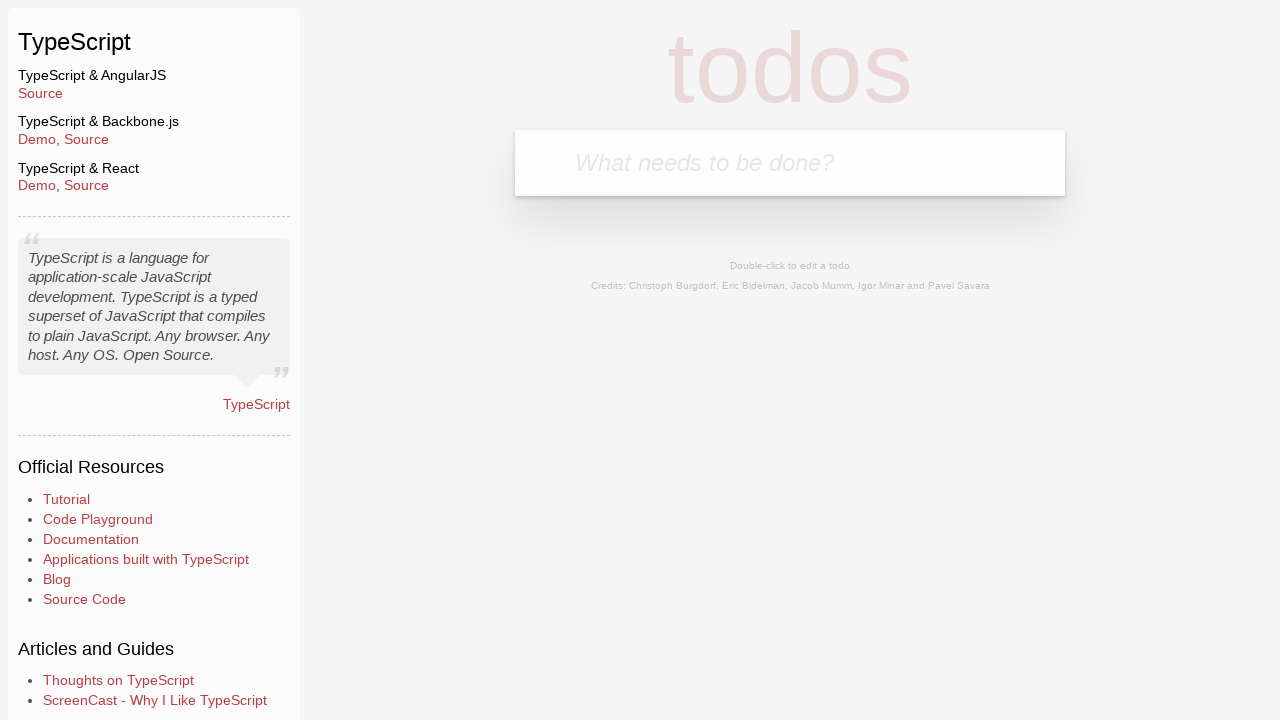

Filled new todo input with 'Lorem' on .new-todo
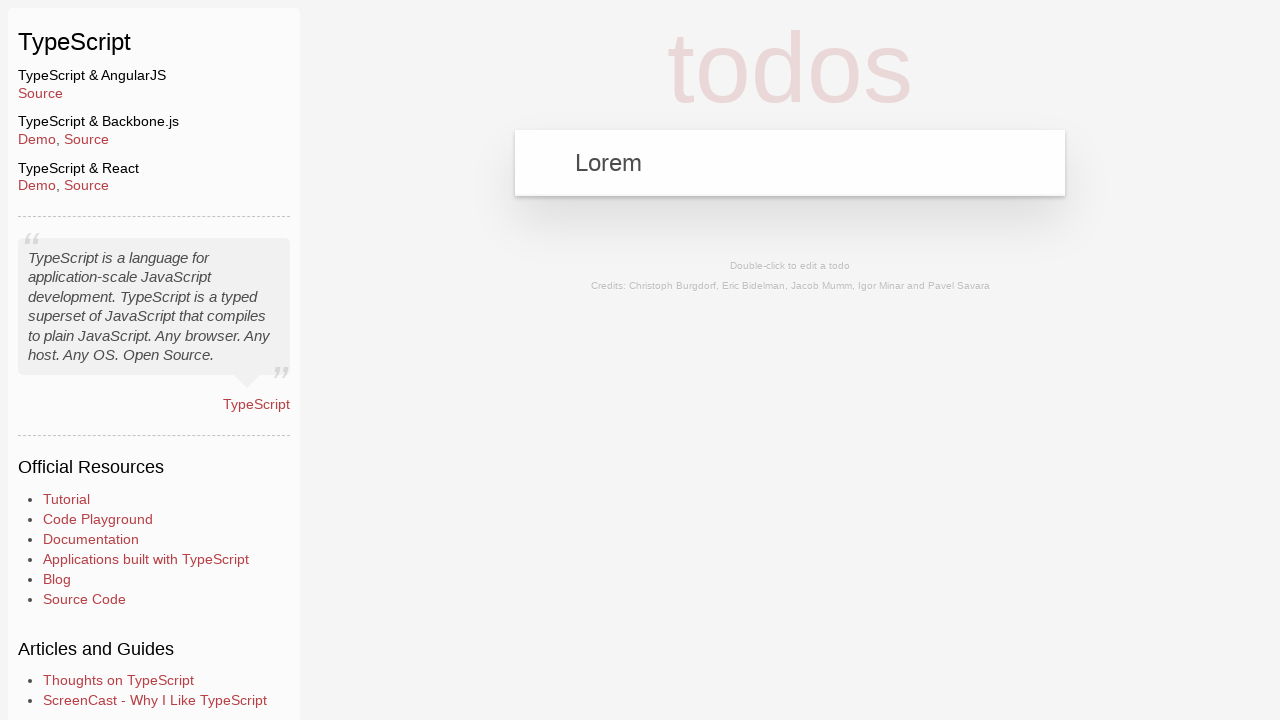

Pressed Enter to add the new todo on .new-todo
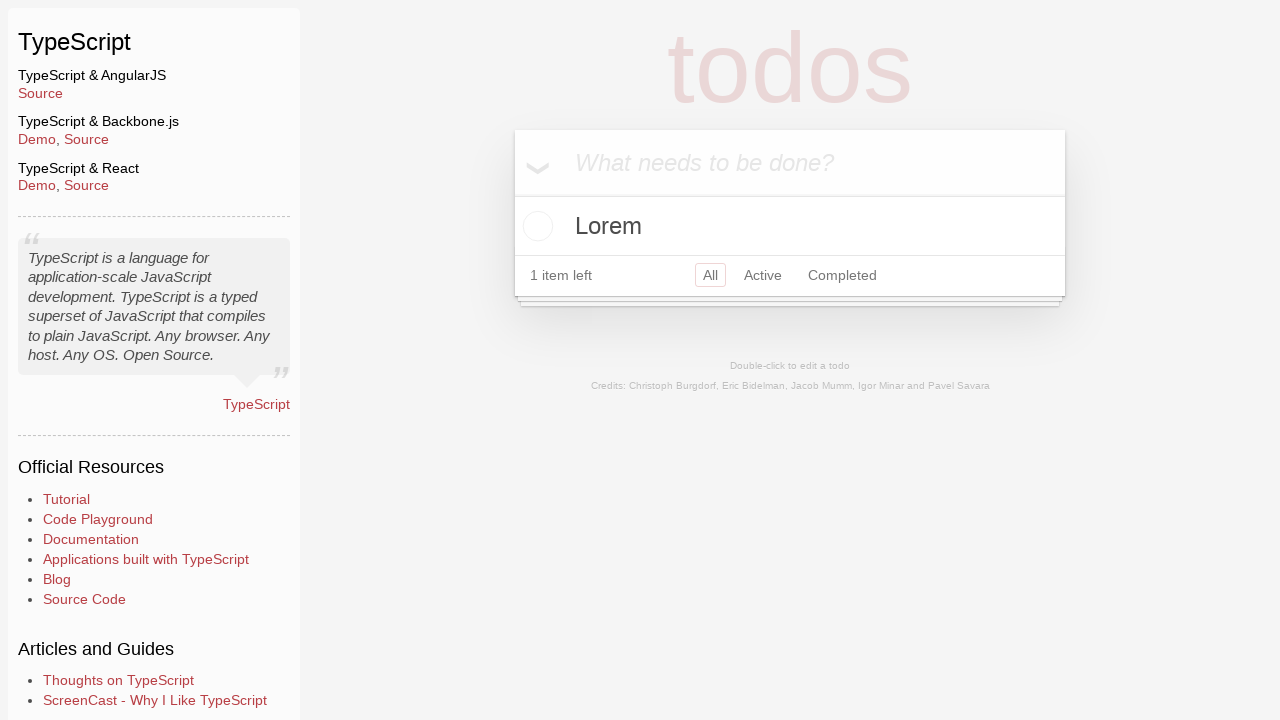

Double-clicked todo to enter edit mode at (790, 226) on text=Lorem
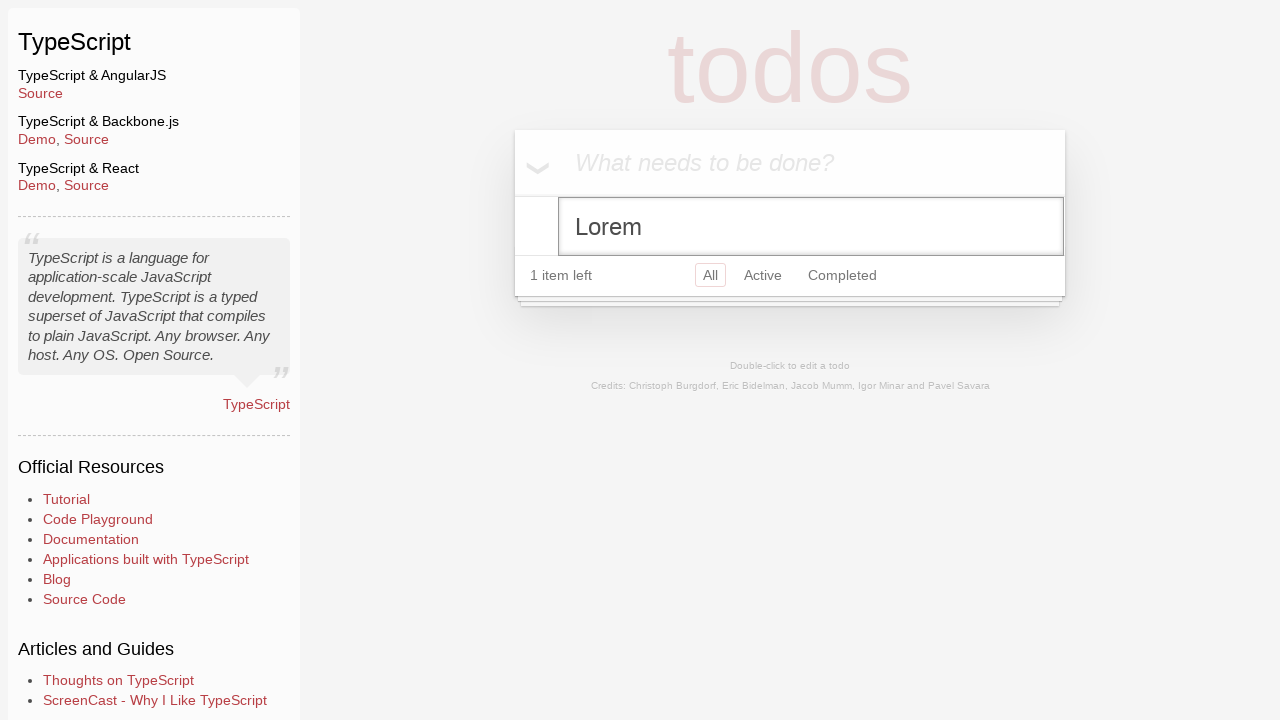

Changed todo text to 'Ipsum' in edit mode on .edit
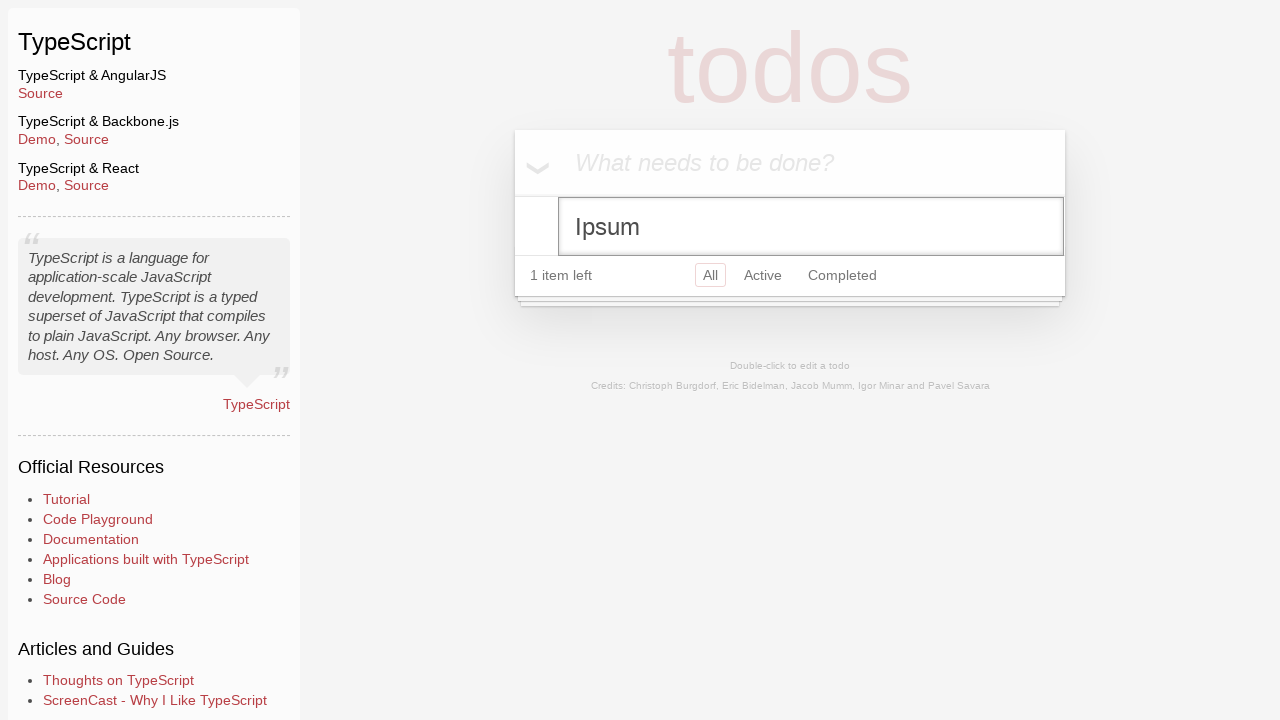

Pressed Escape to discard changes on .edit
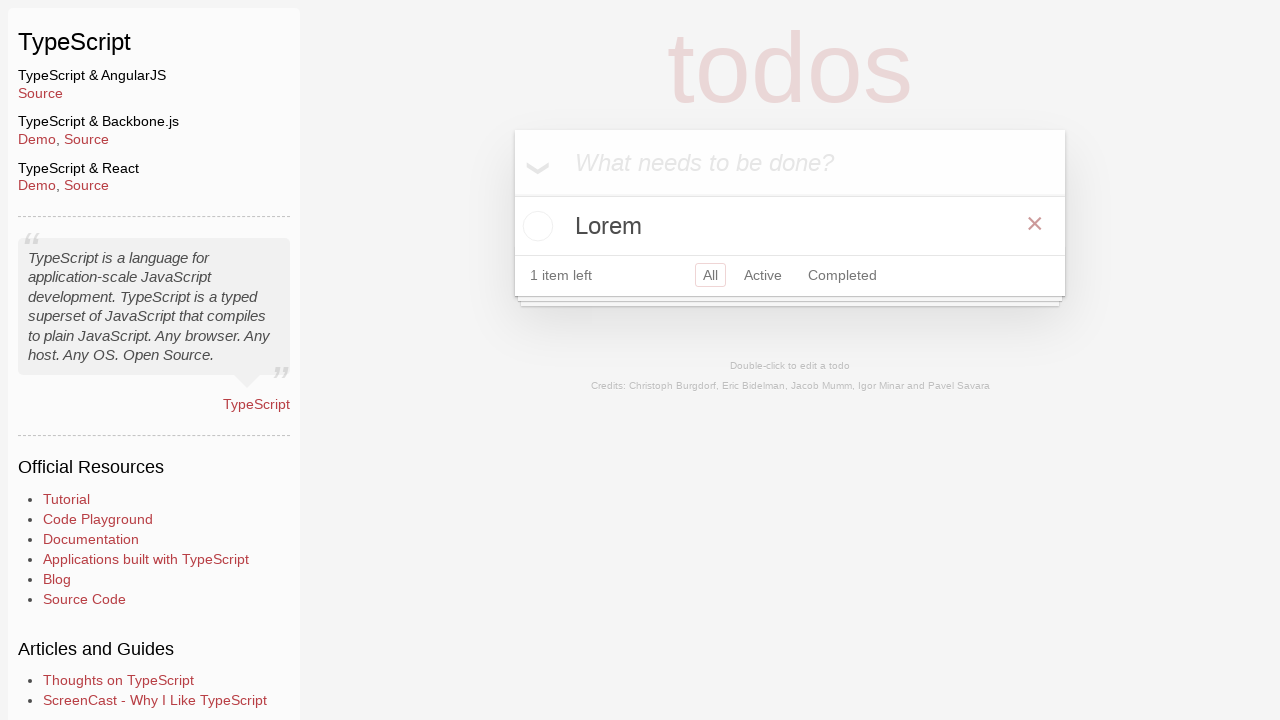

Verified original todo text 'Lorem' is restored
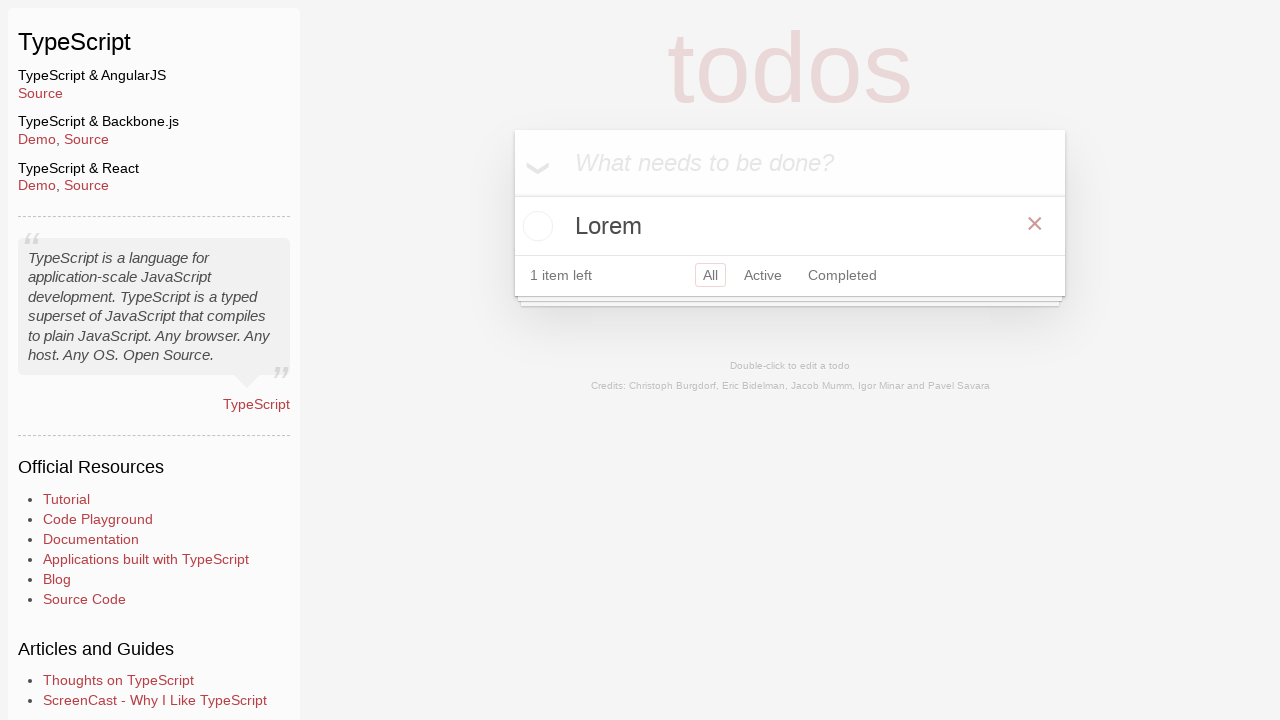

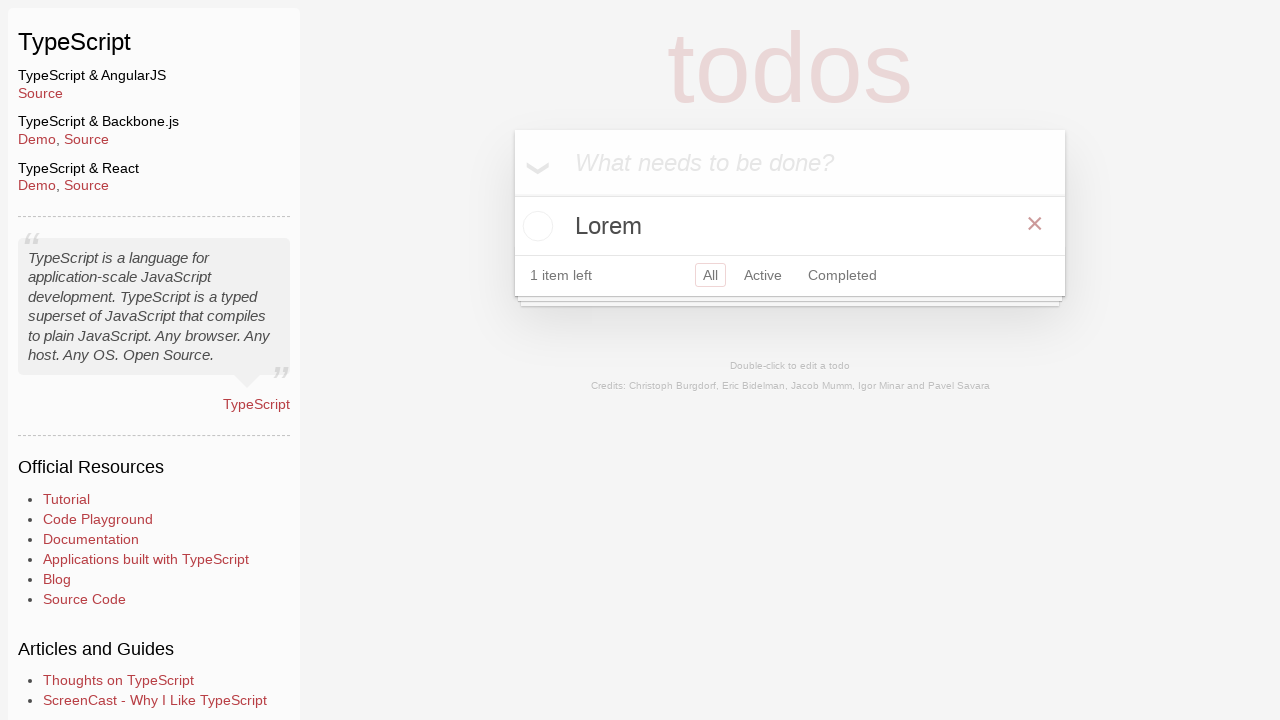